Tests toggling all checkboxes on the page by checking each one twice in sequence

Starting URL: https://smartwebby.com/PHP/Phptips2.asp

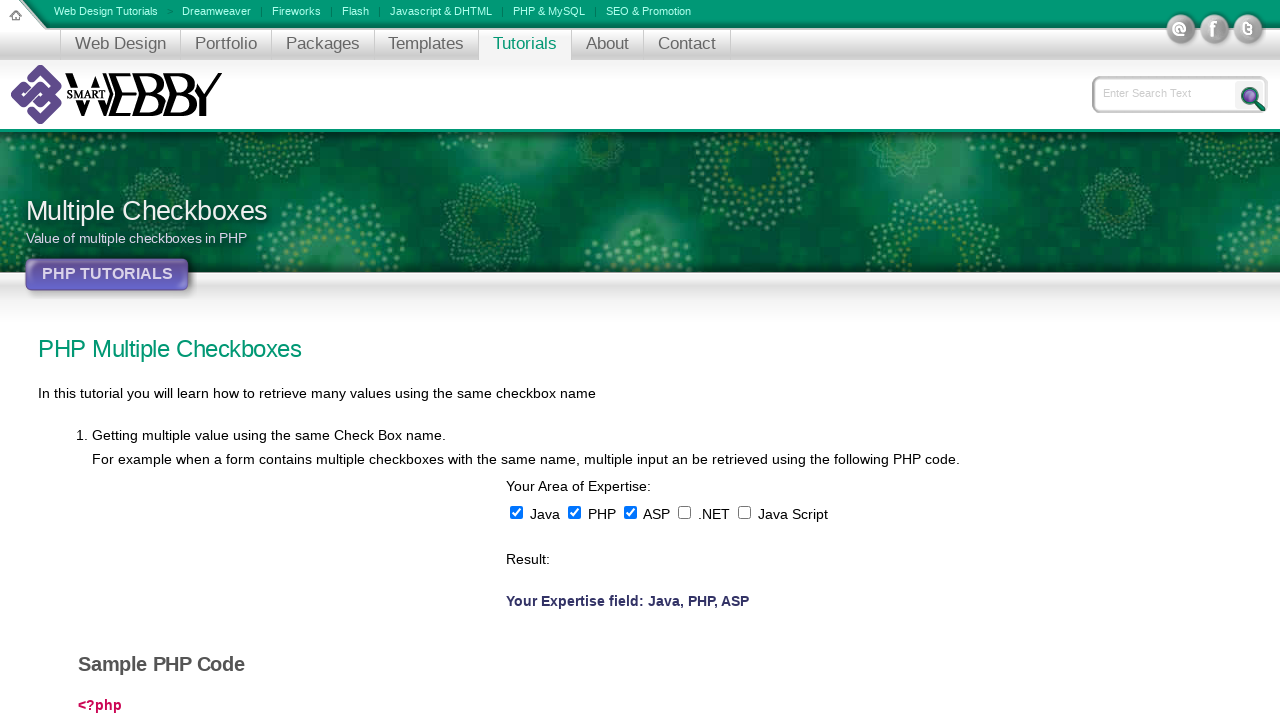

Navigated to checkbox test page
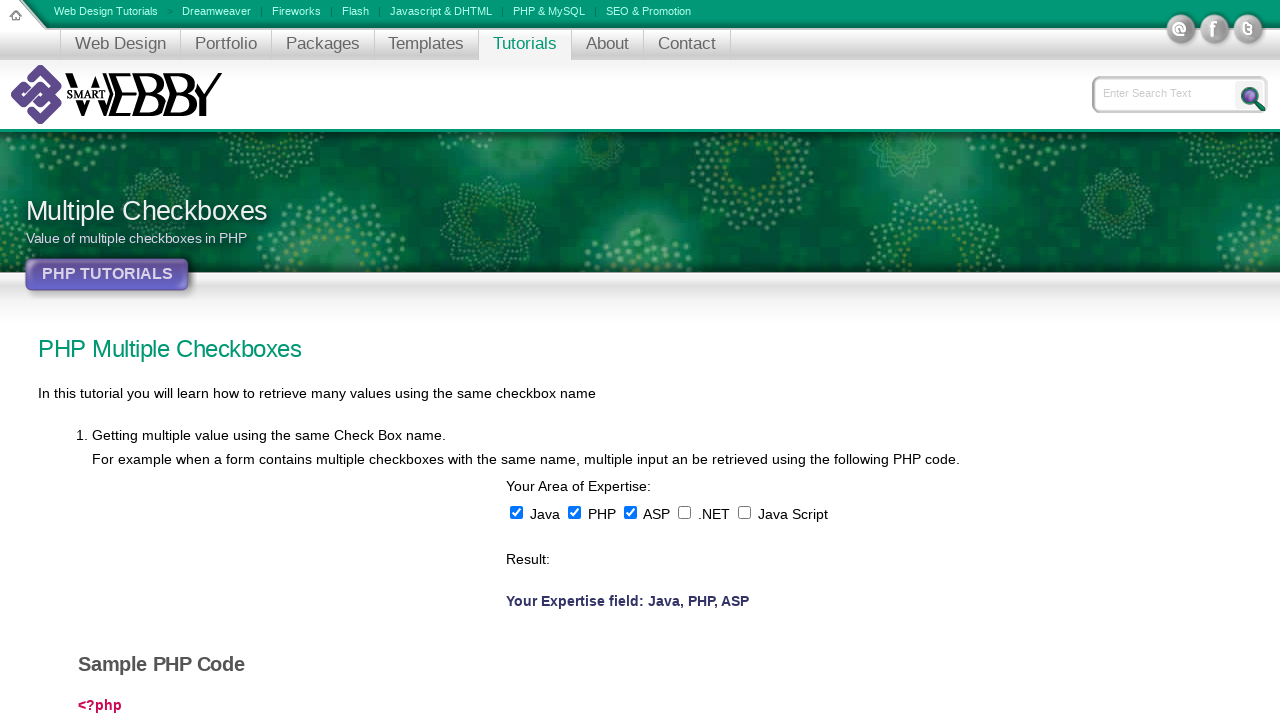

Located all checkboxes on the page
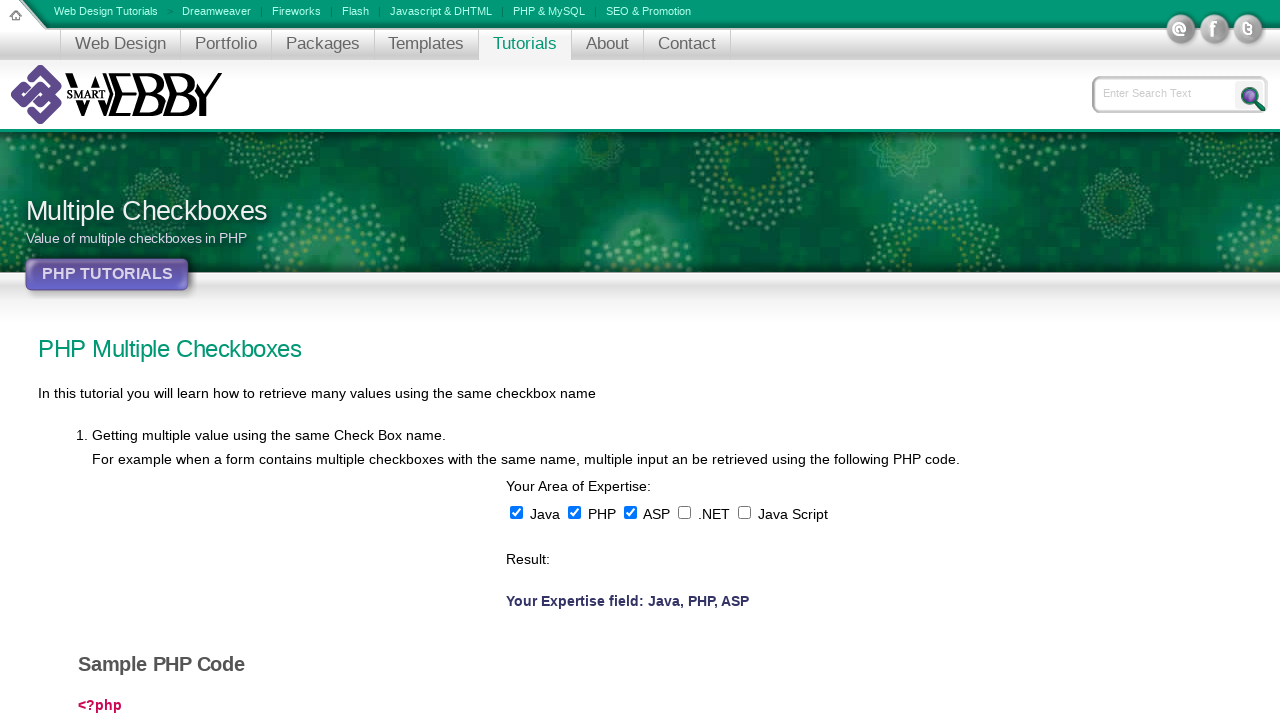

Found 5 checkboxes on the page
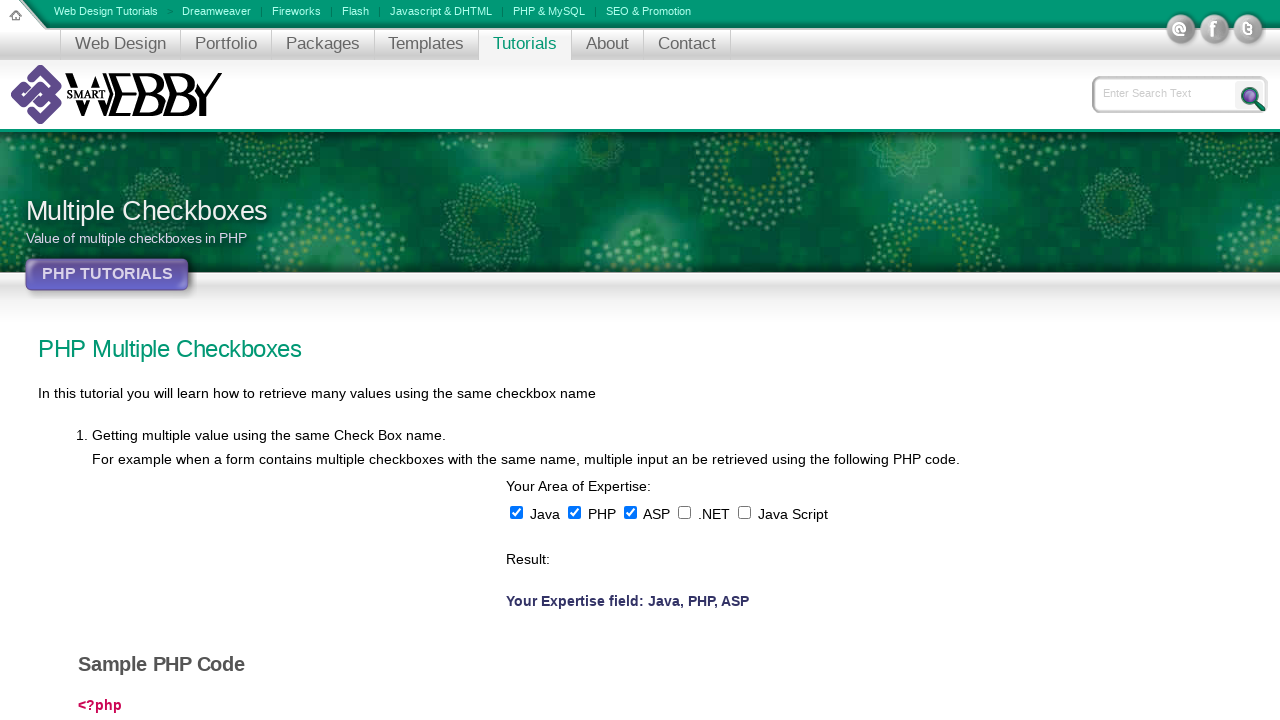

Clicked checkbox 1 to select it at (516, 512) on input[type='checkbox'] >> nth=0
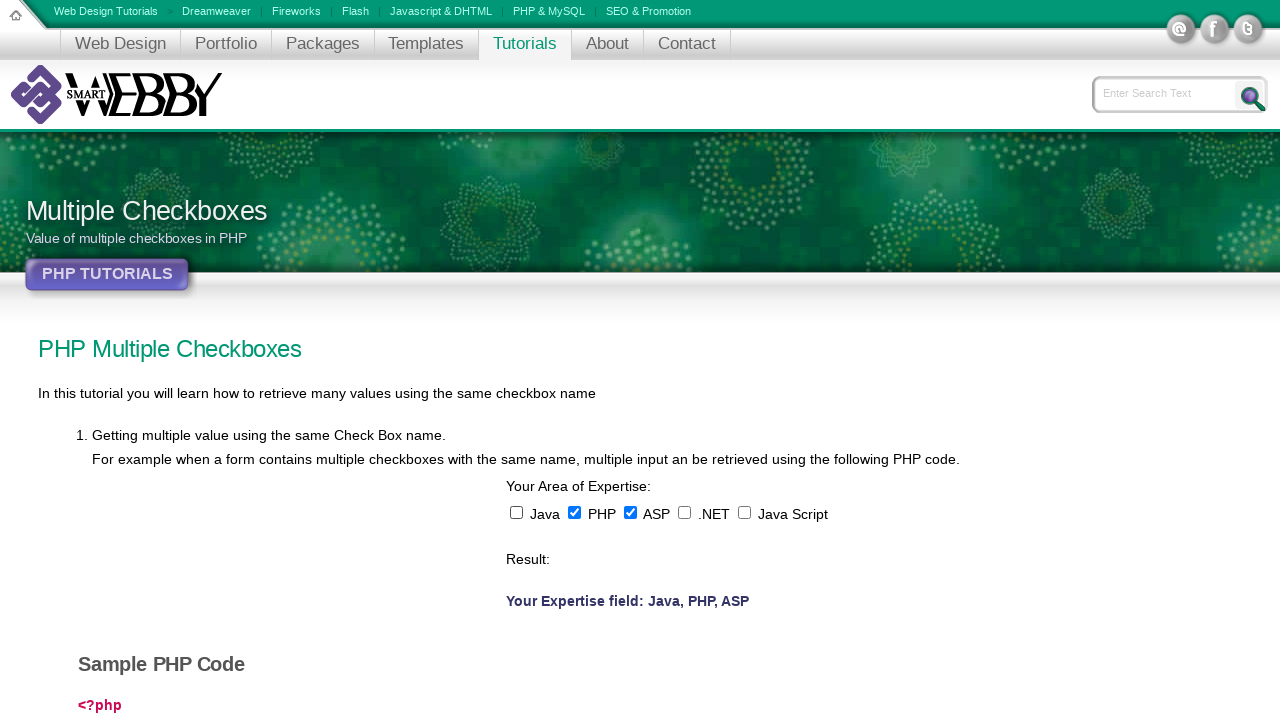

Waited 500ms after selecting checkbox 1
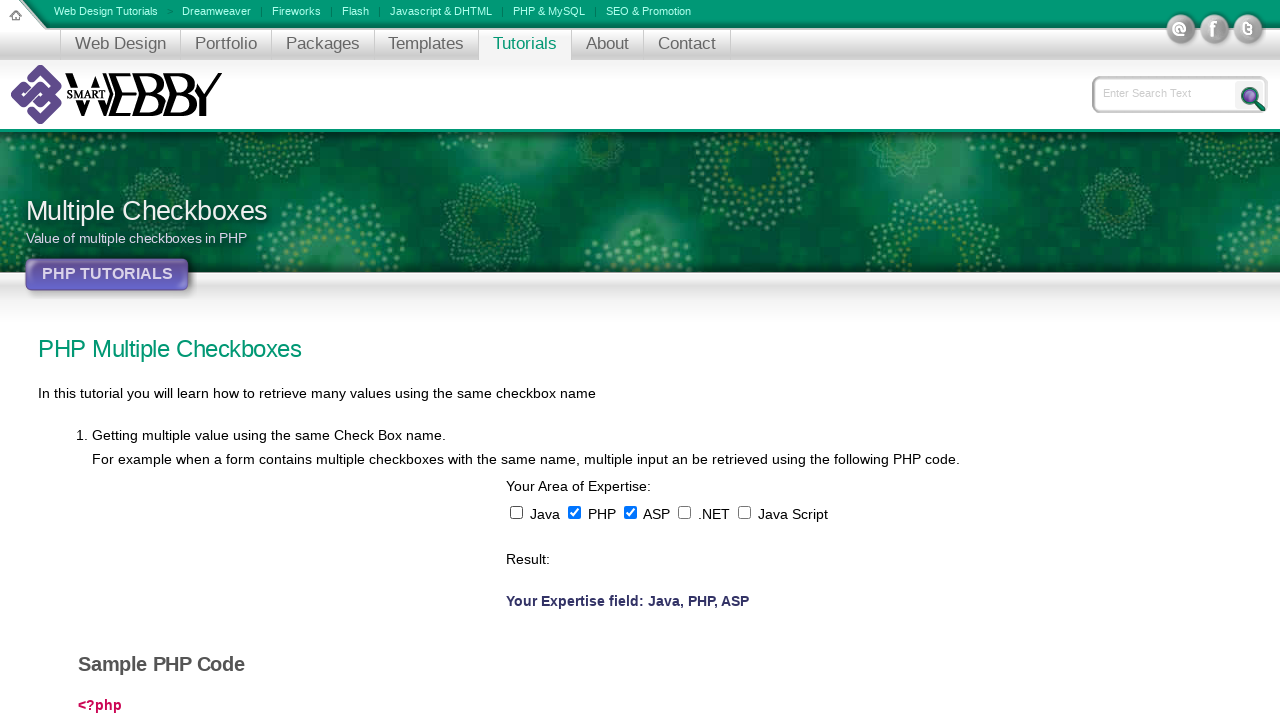

Clicked checkbox 1 again to toggle it at (516, 512) on input[type='checkbox'] >> nth=0
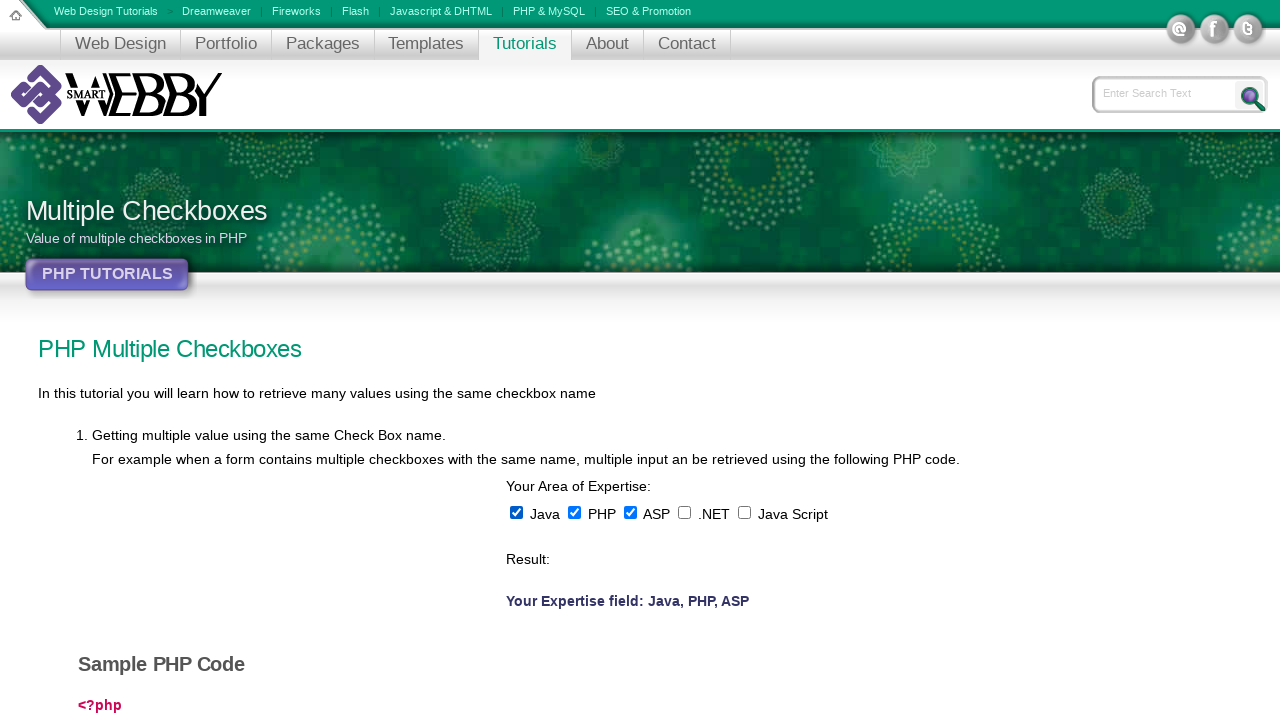

Waited 500ms after toggling checkbox 1
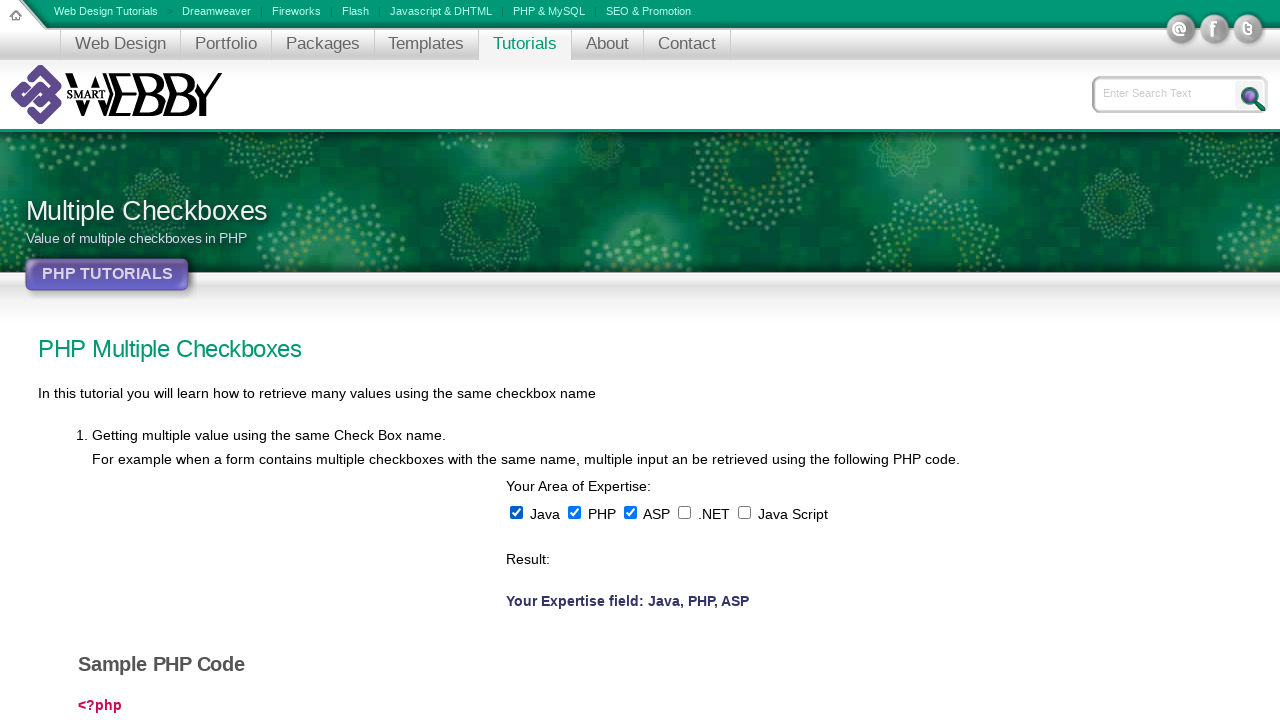

Clicked checkbox 2 to select it at (574, 512) on input[type='checkbox'] >> nth=1
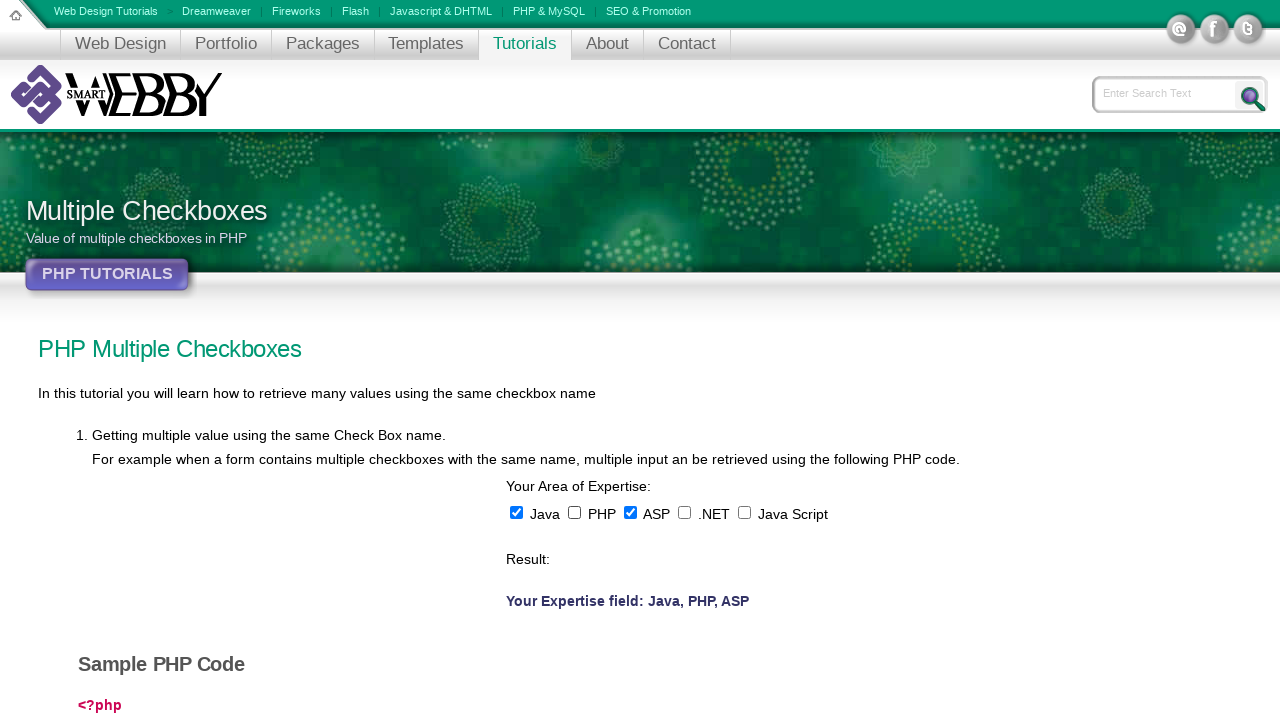

Waited 500ms after selecting checkbox 2
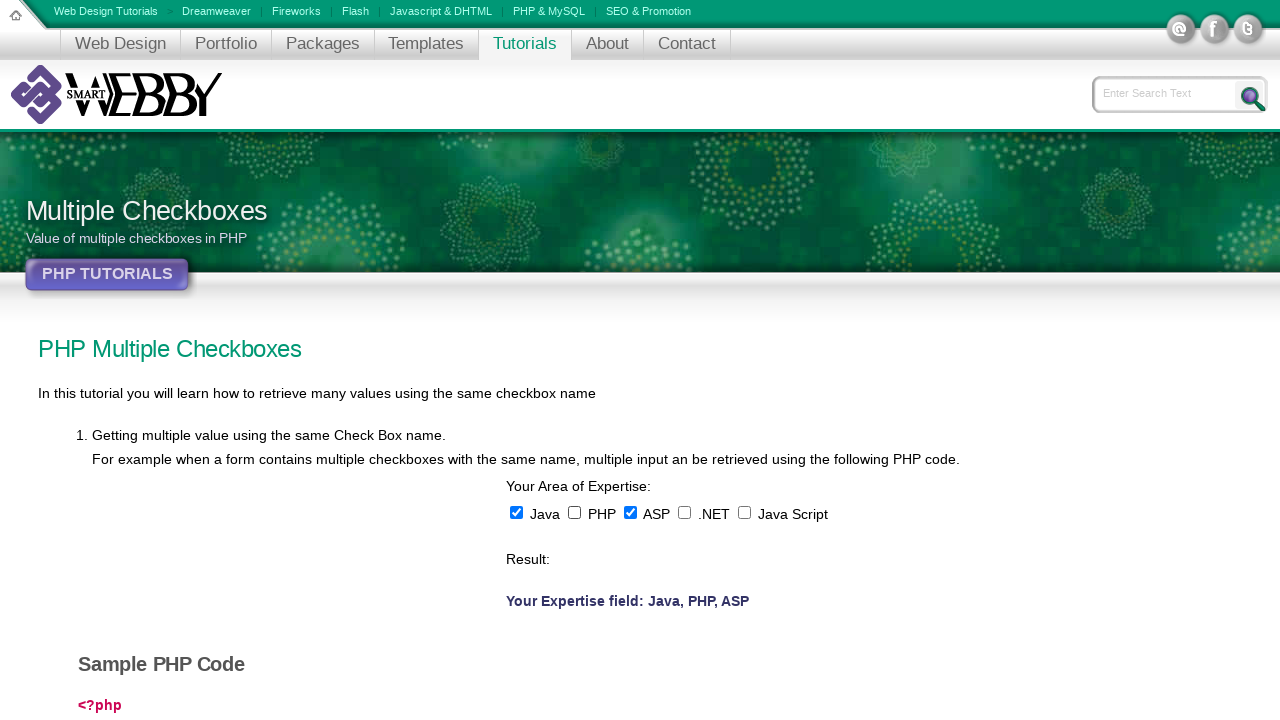

Clicked checkbox 2 again to toggle it at (574, 512) on input[type='checkbox'] >> nth=1
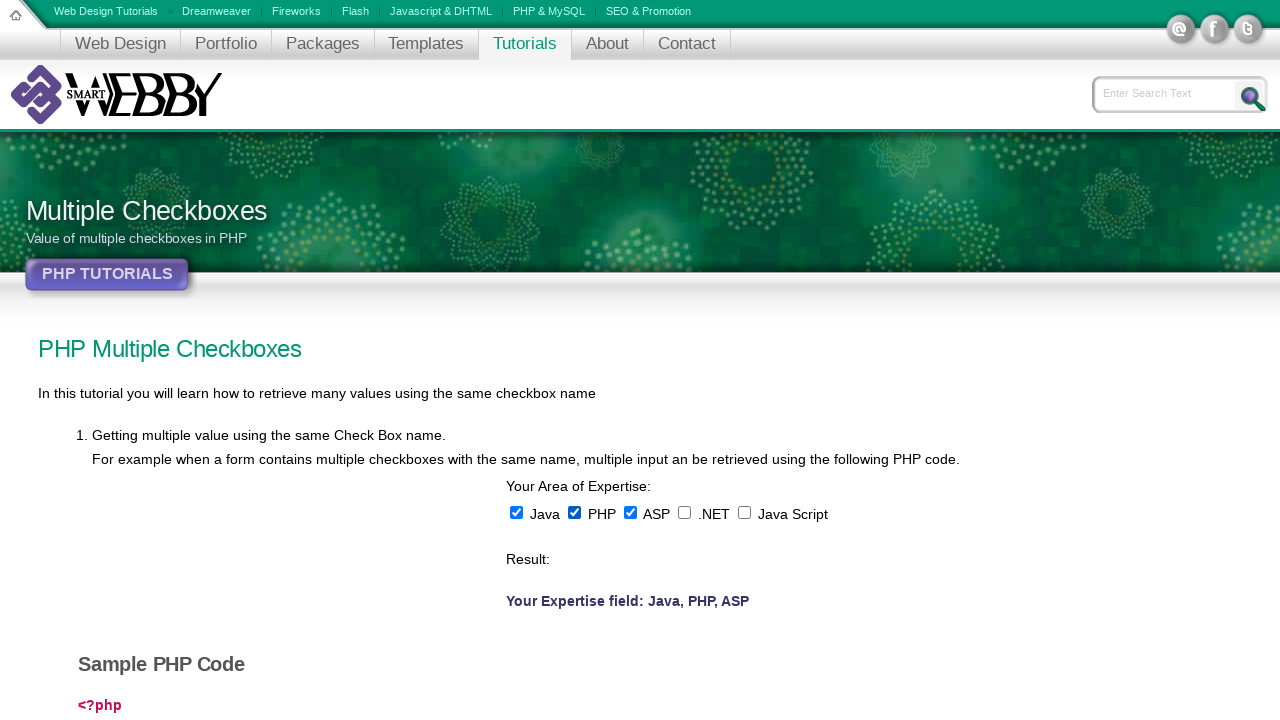

Waited 500ms after toggling checkbox 2
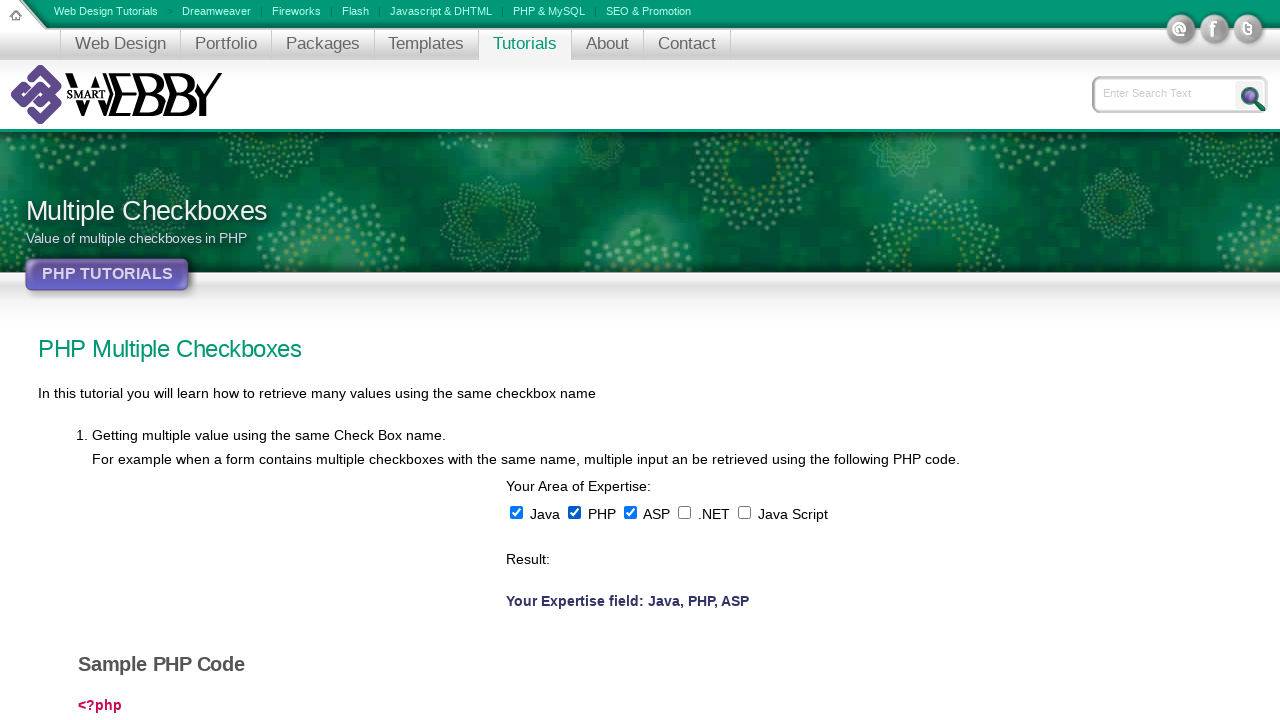

Clicked checkbox 3 to select it at (630, 512) on input[type='checkbox'] >> nth=2
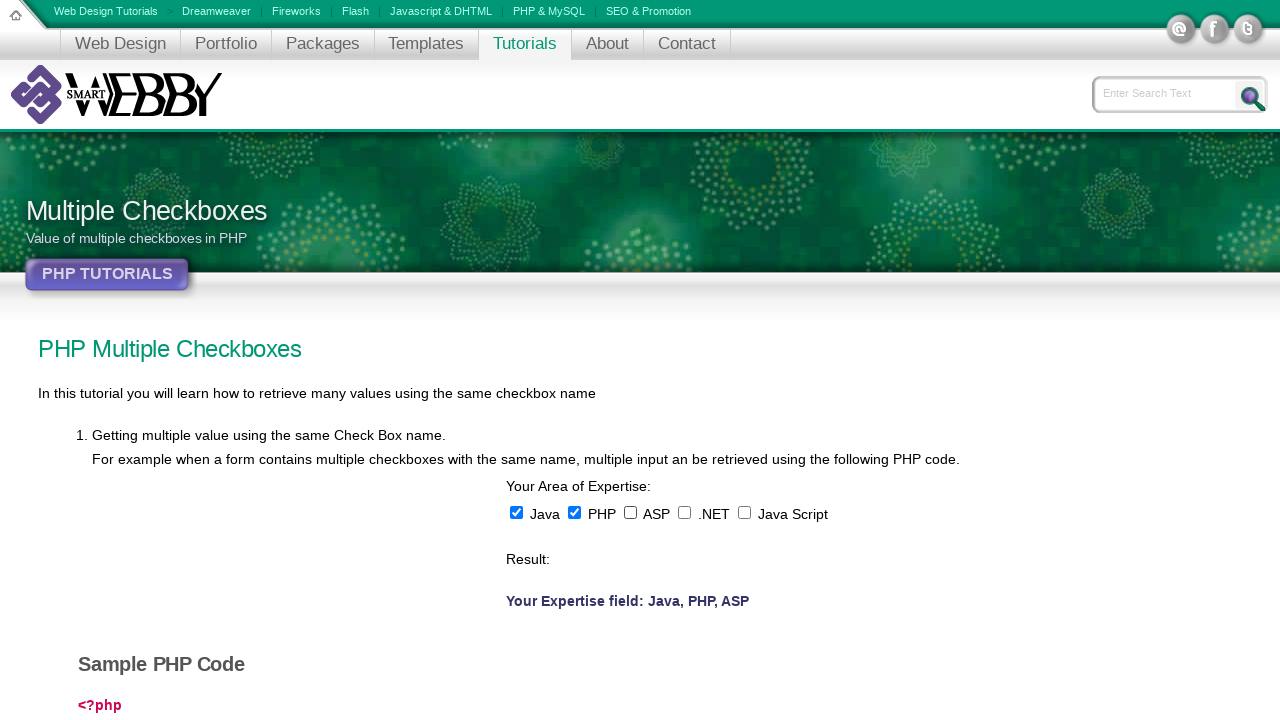

Waited 500ms after selecting checkbox 3
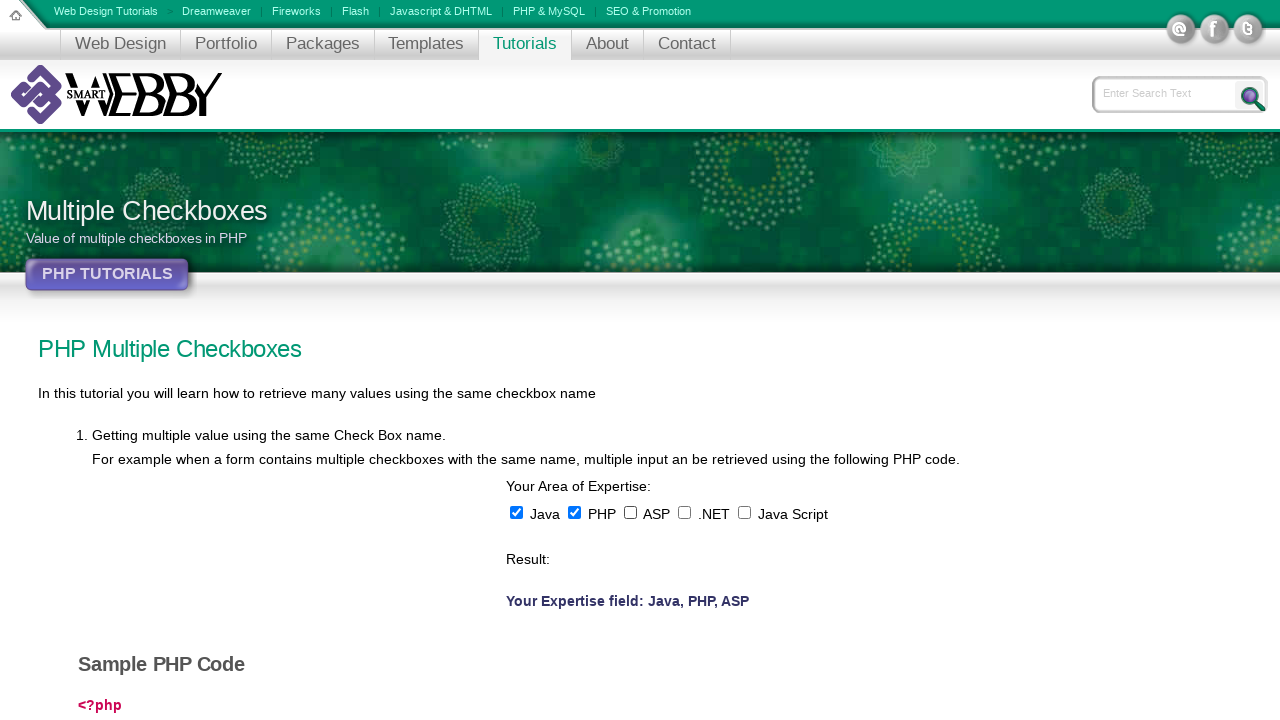

Clicked checkbox 3 again to toggle it at (630, 512) on input[type='checkbox'] >> nth=2
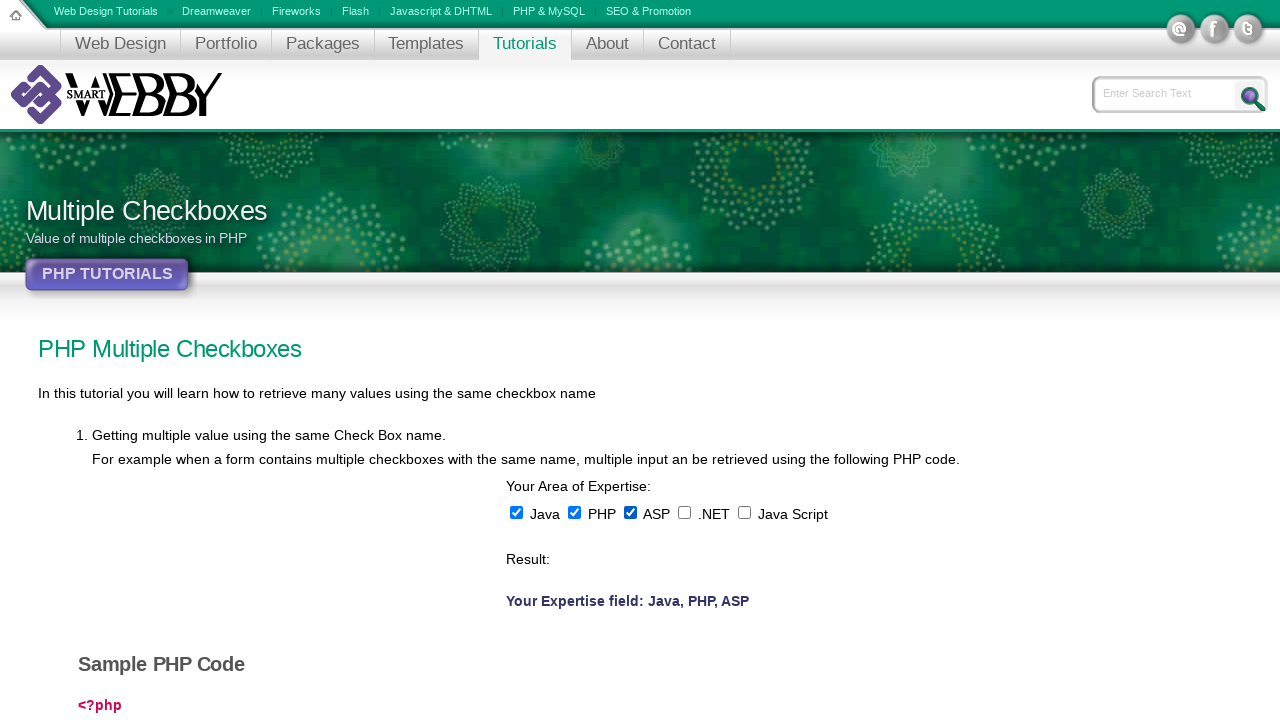

Waited 500ms after toggling checkbox 3
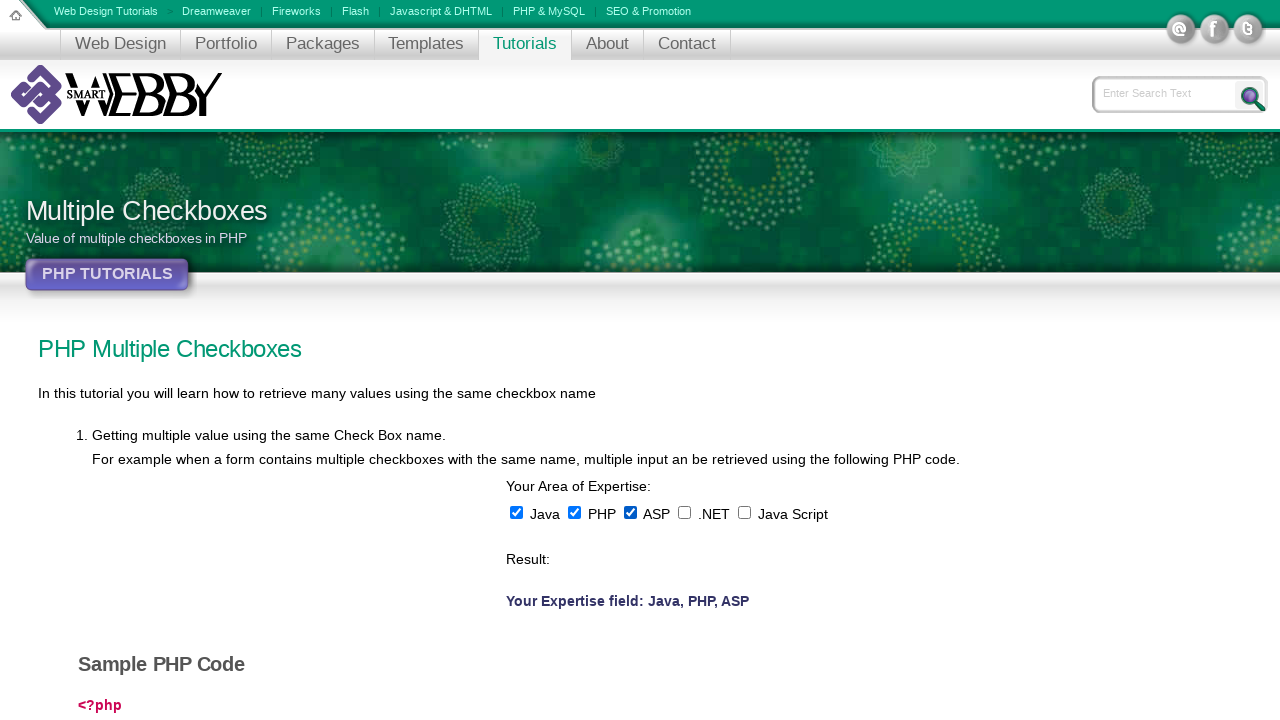

Clicked checkbox 4 to select it at (684, 512) on input[type='checkbox'] >> nth=3
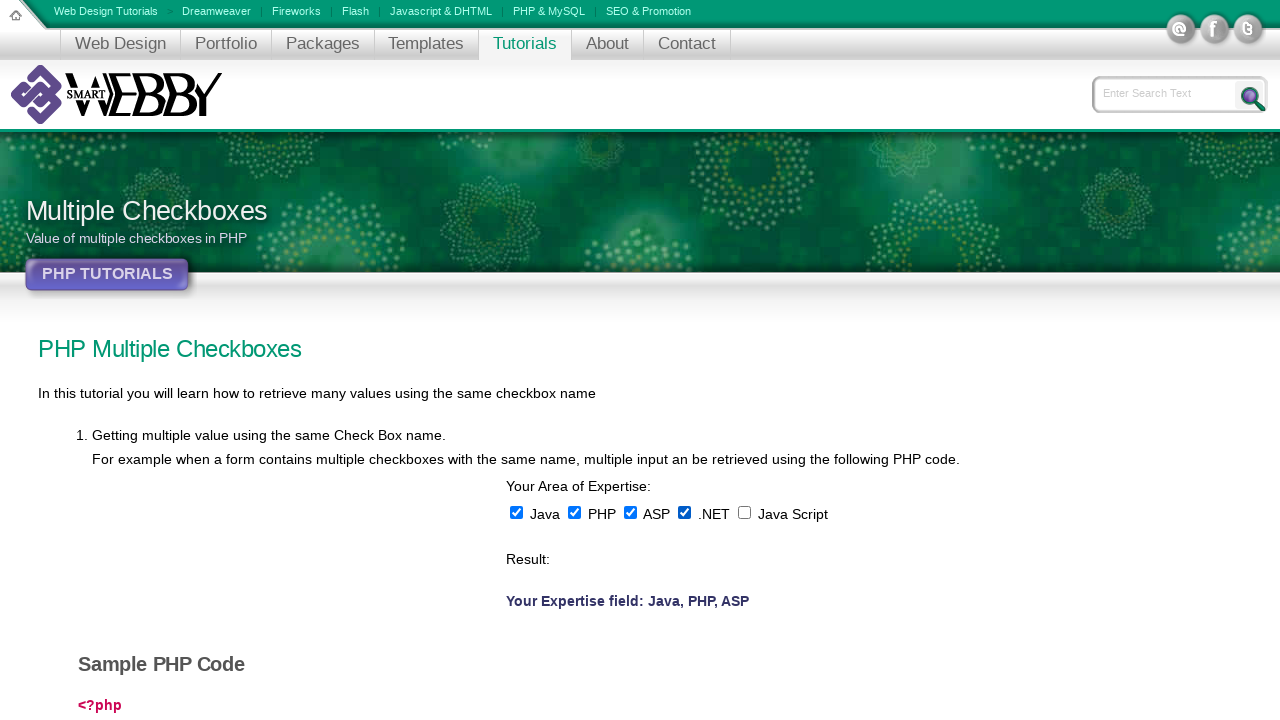

Waited 500ms after selecting checkbox 4
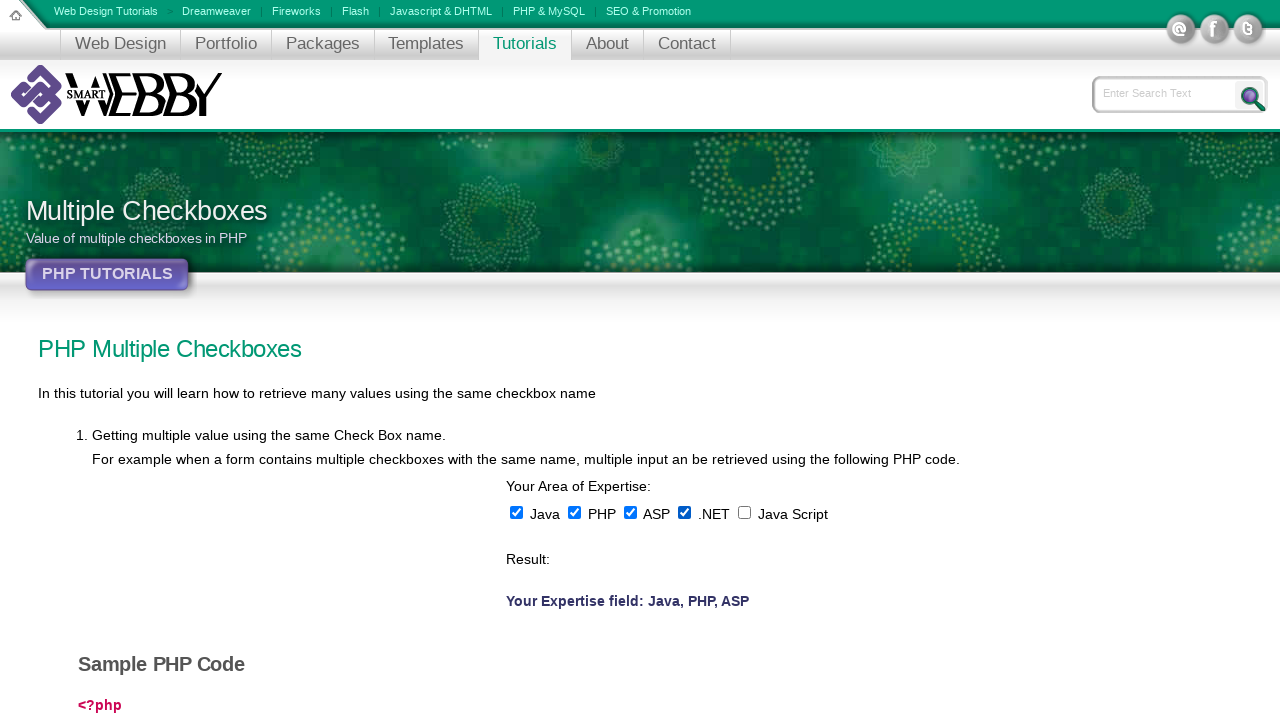

Clicked checkbox 4 again to toggle it at (684, 512) on input[type='checkbox'] >> nth=3
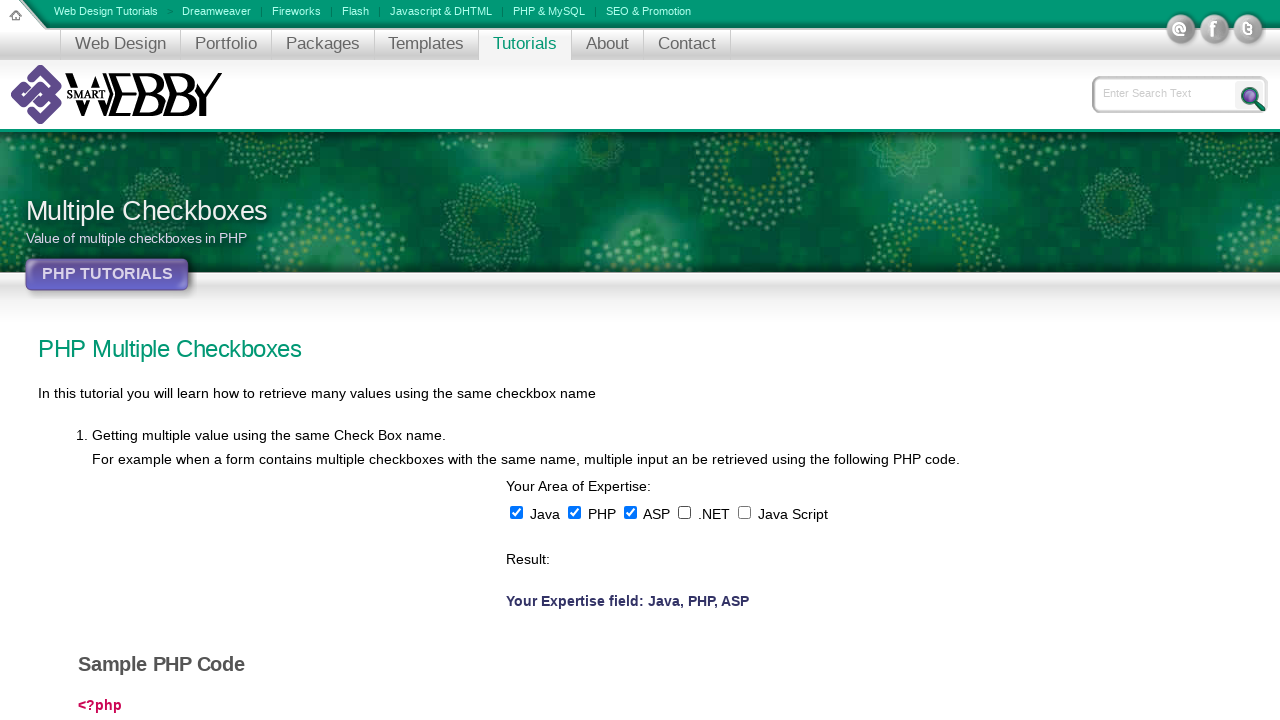

Waited 500ms after toggling checkbox 4
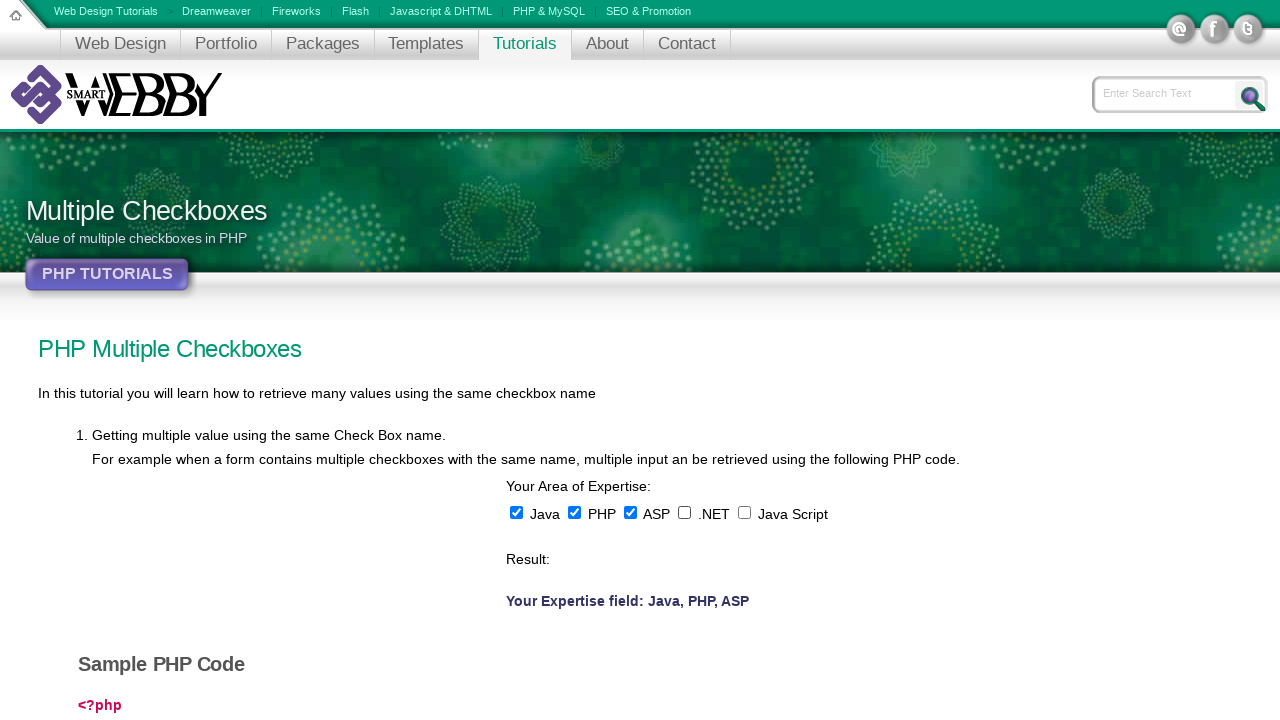

Clicked checkbox 5 to select it at (744, 512) on input[type='checkbox'] >> nth=4
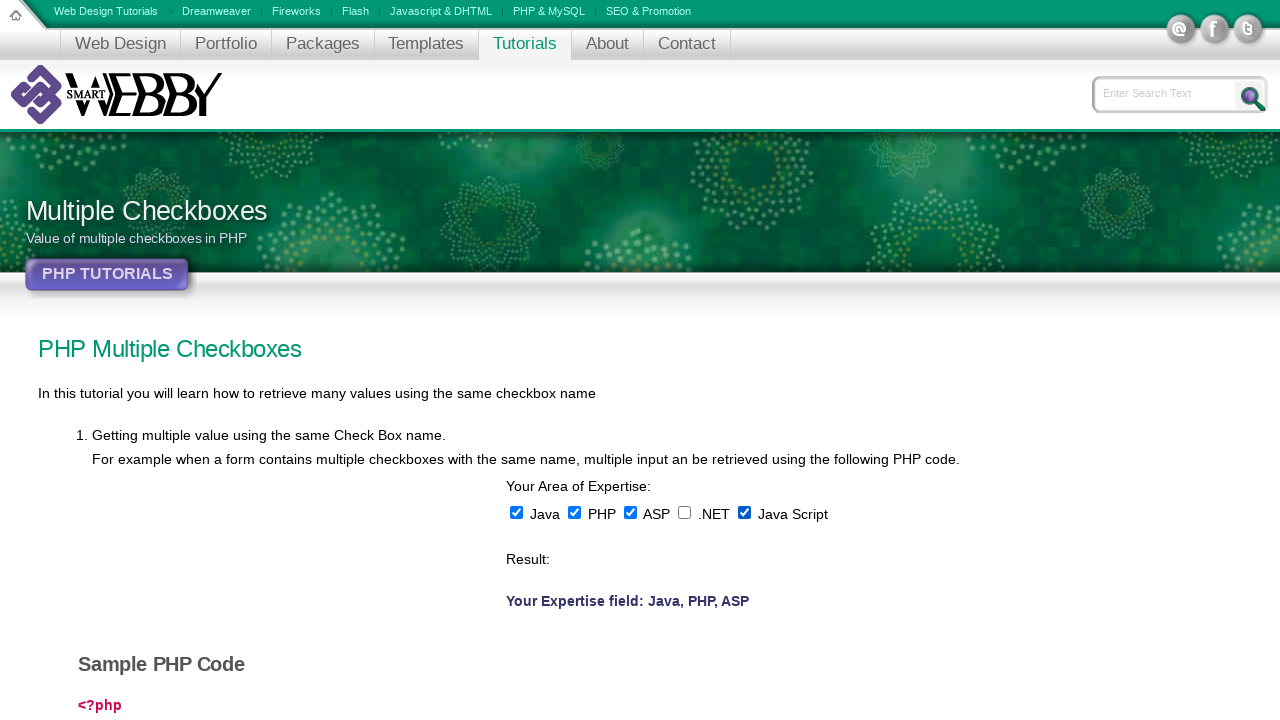

Waited 500ms after selecting checkbox 5
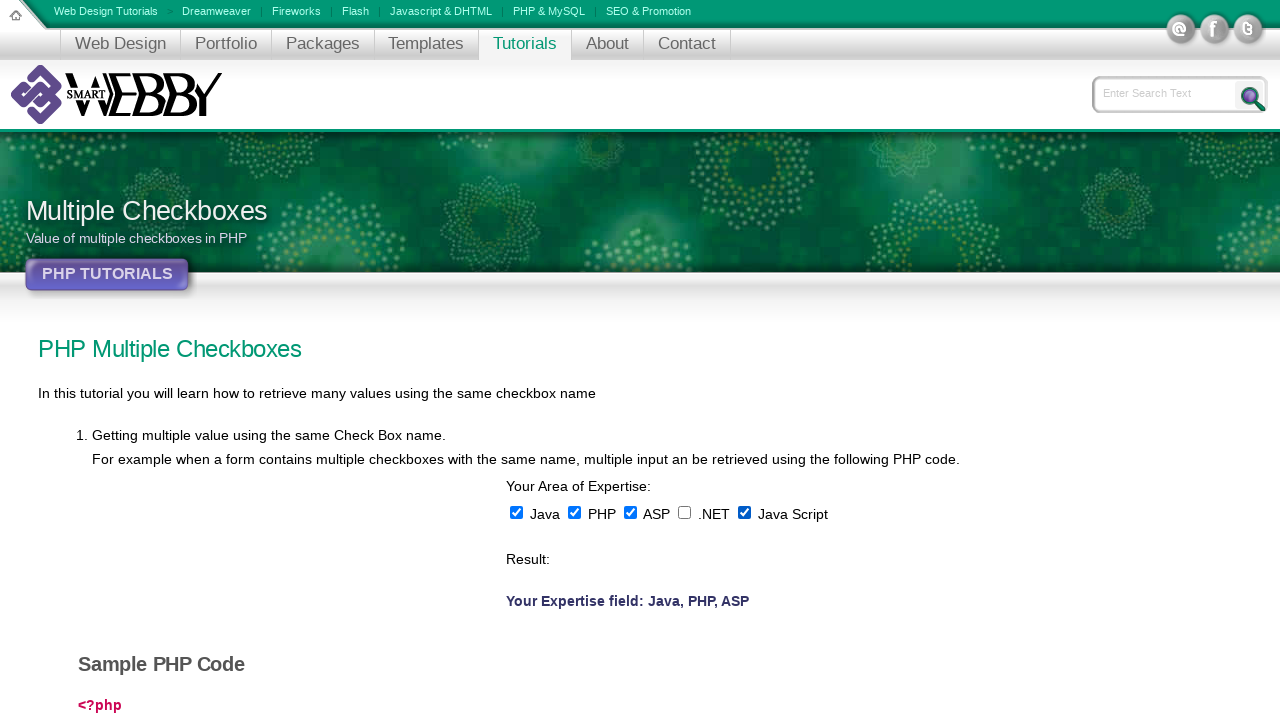

Clicked checkbox 5 again to toggle it at (744, 512) on input[type='checkbox'] >> nth=4
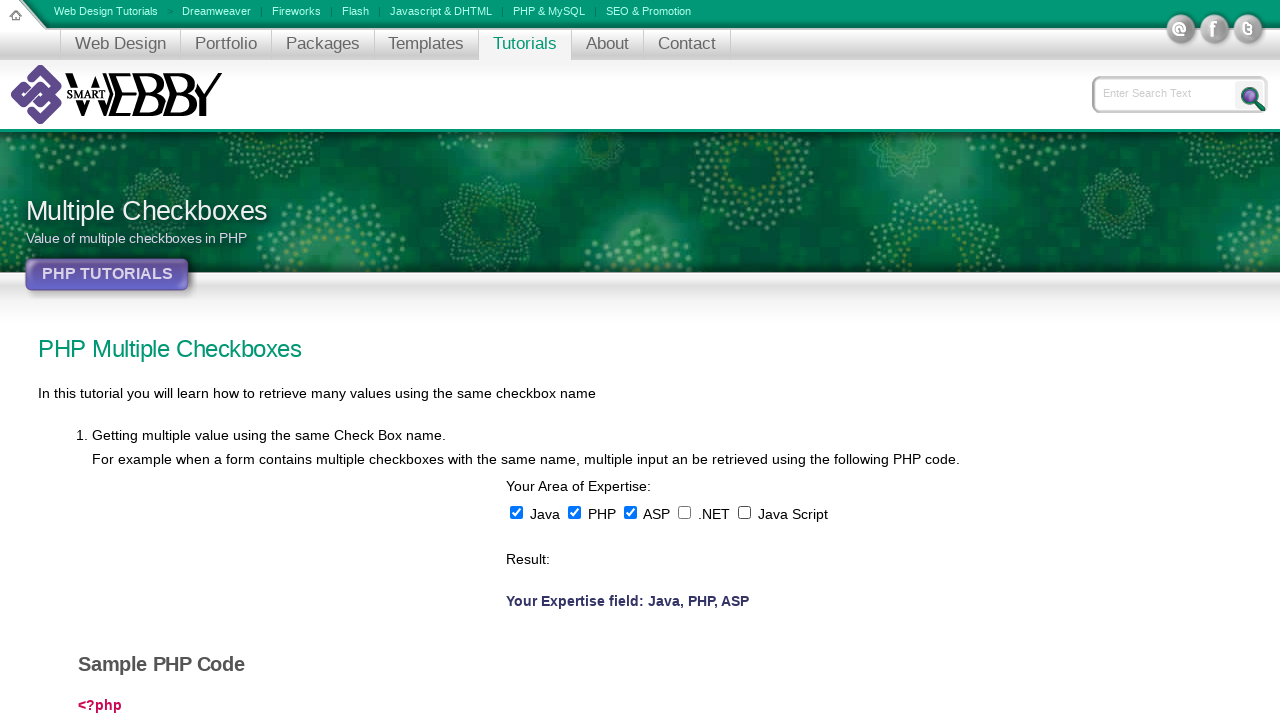

Waited 500ms after toggling checkbox 5
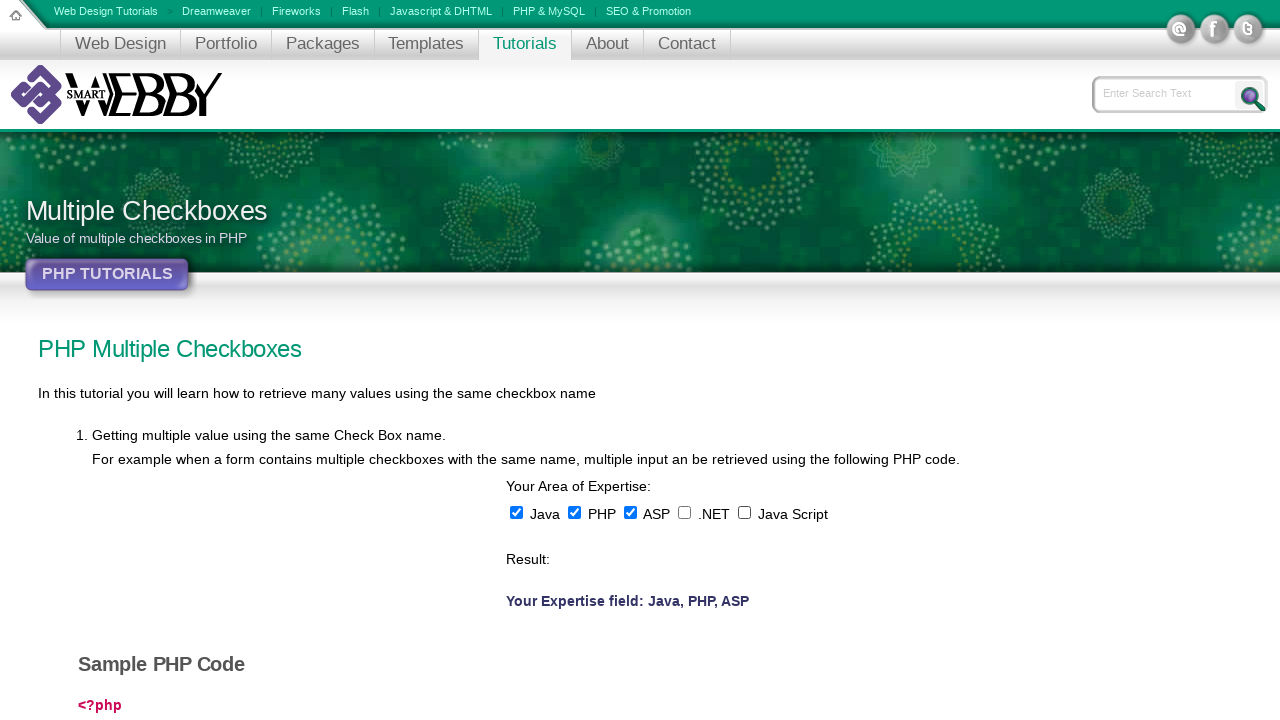

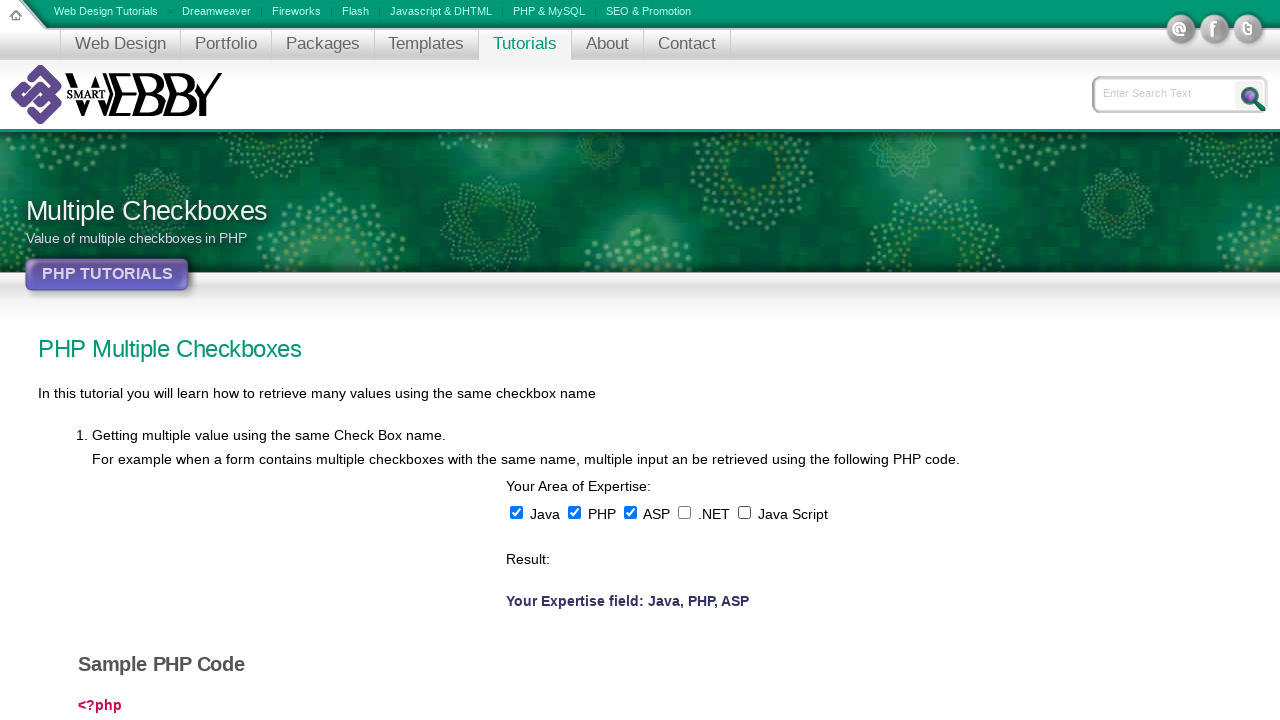